Tests the entry ad modal popup on the-internet test site by waiting for the modal to appear, retrieving the modal title text, and clicking the close link to dismiss it.

Starting URL: https://the-internet.herokuapp.com/entry_ad

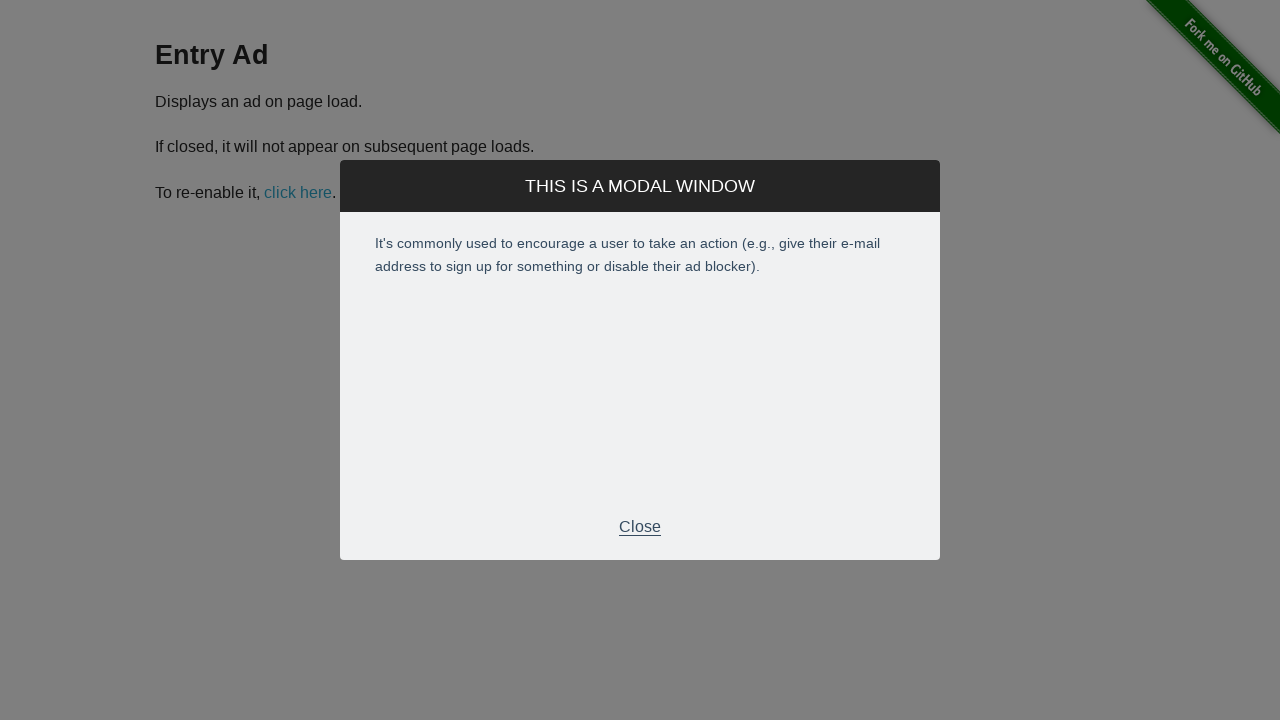

Entry ad modal popup appeared and became visible
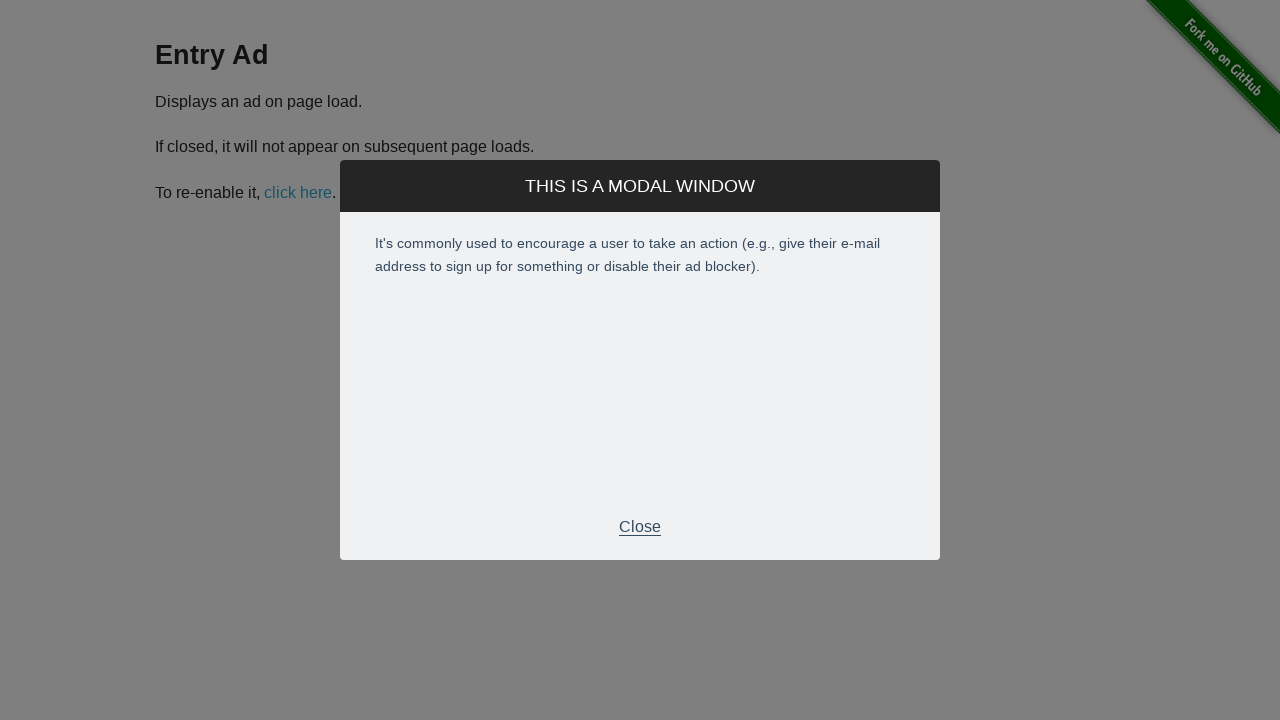

Retrieved modal title text: '
      This is a modal window
    '
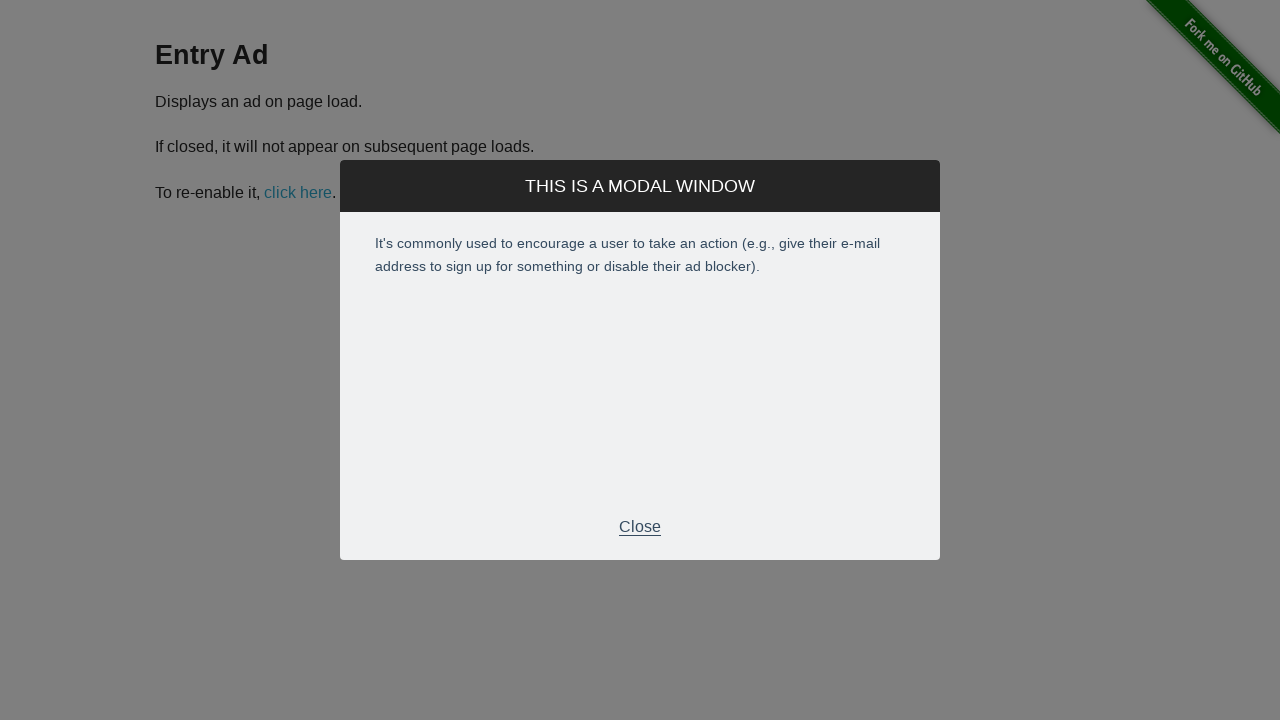

Clicked close link to dismiss the entry ad modal at (640, 527) on div.modal-footer >> text=Close
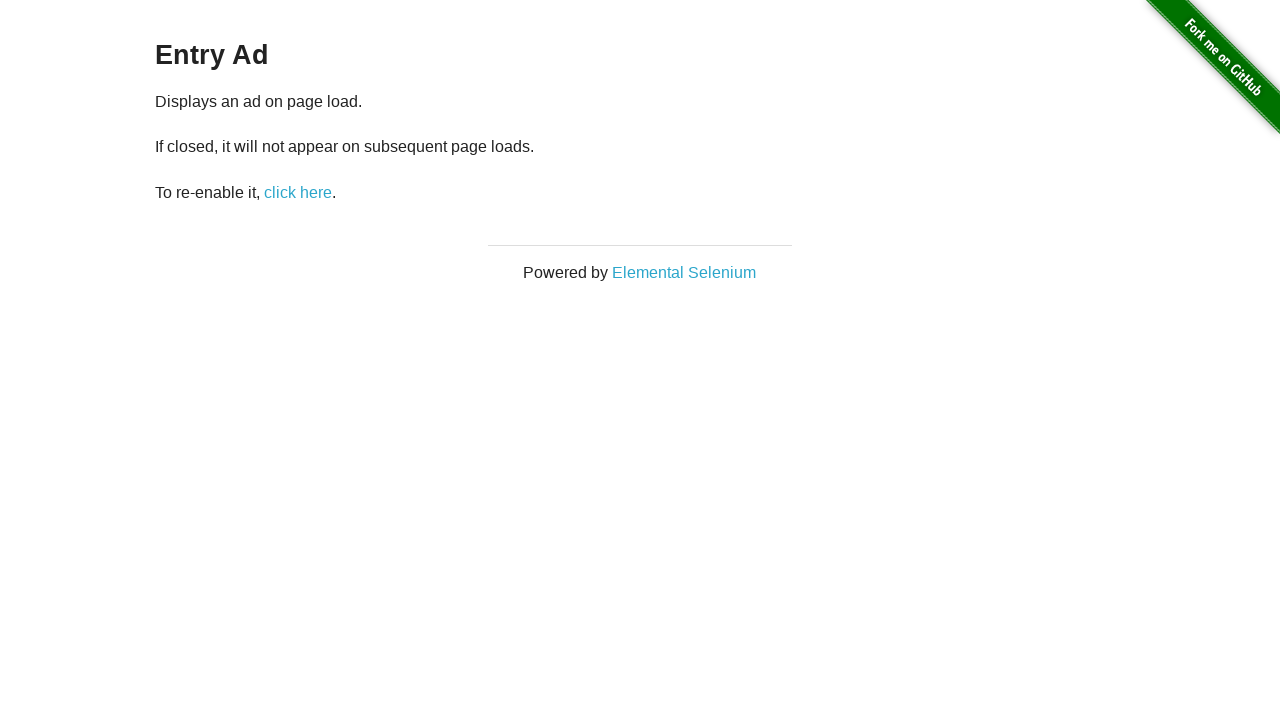

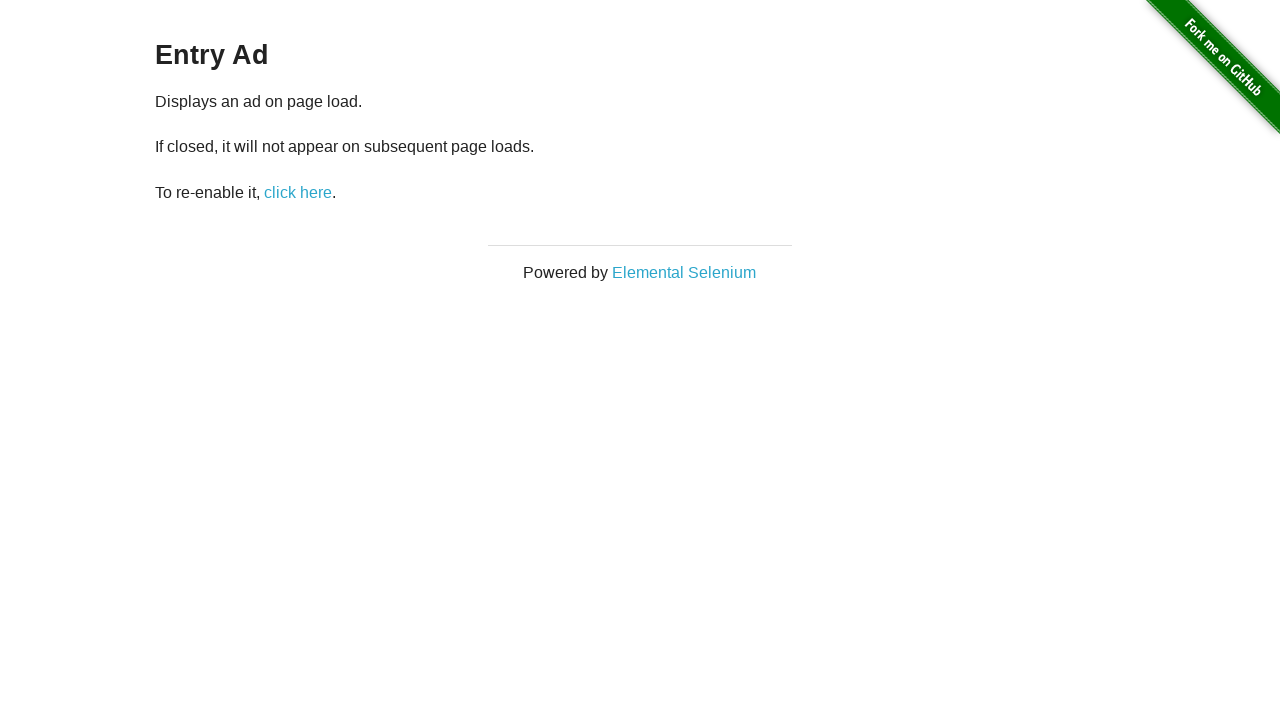